Tests that new todo items are appended to the bottom of the list by creating 3 items and verifying the count

Starting URL: https://demo.playwright.dev/todomvc

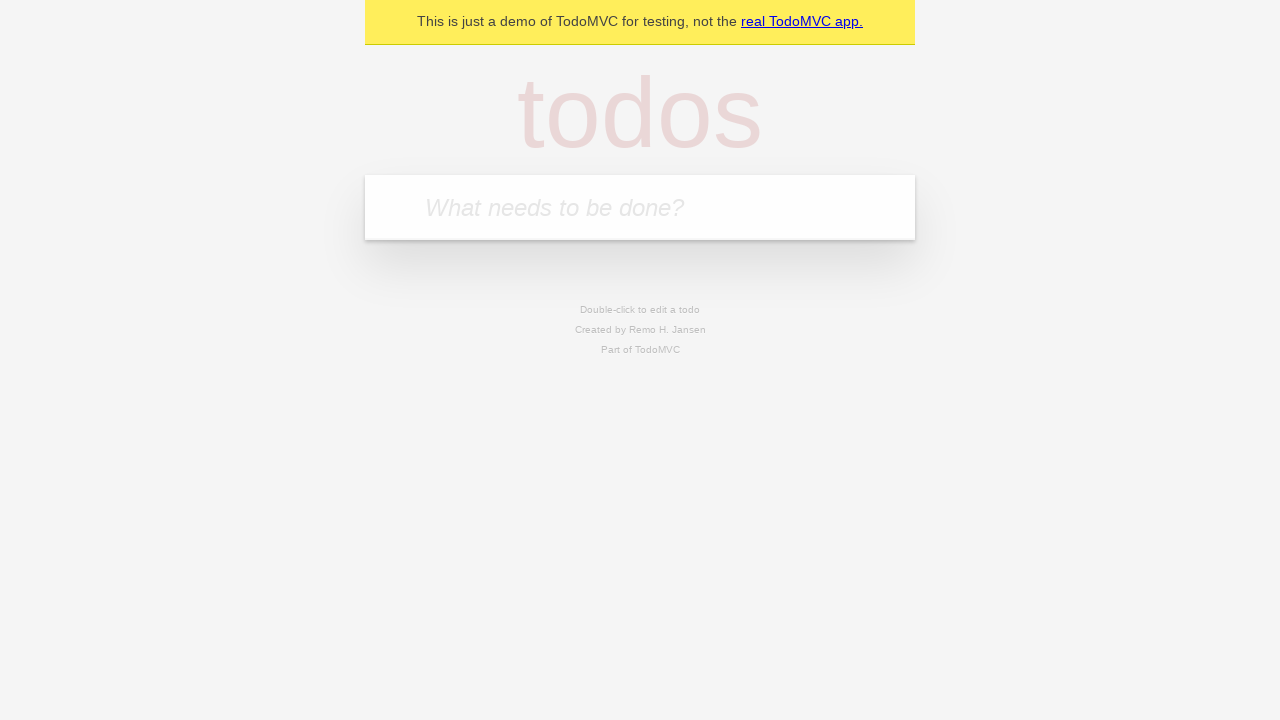

Filled new todo input with 'buy some cheese' on .new-todo
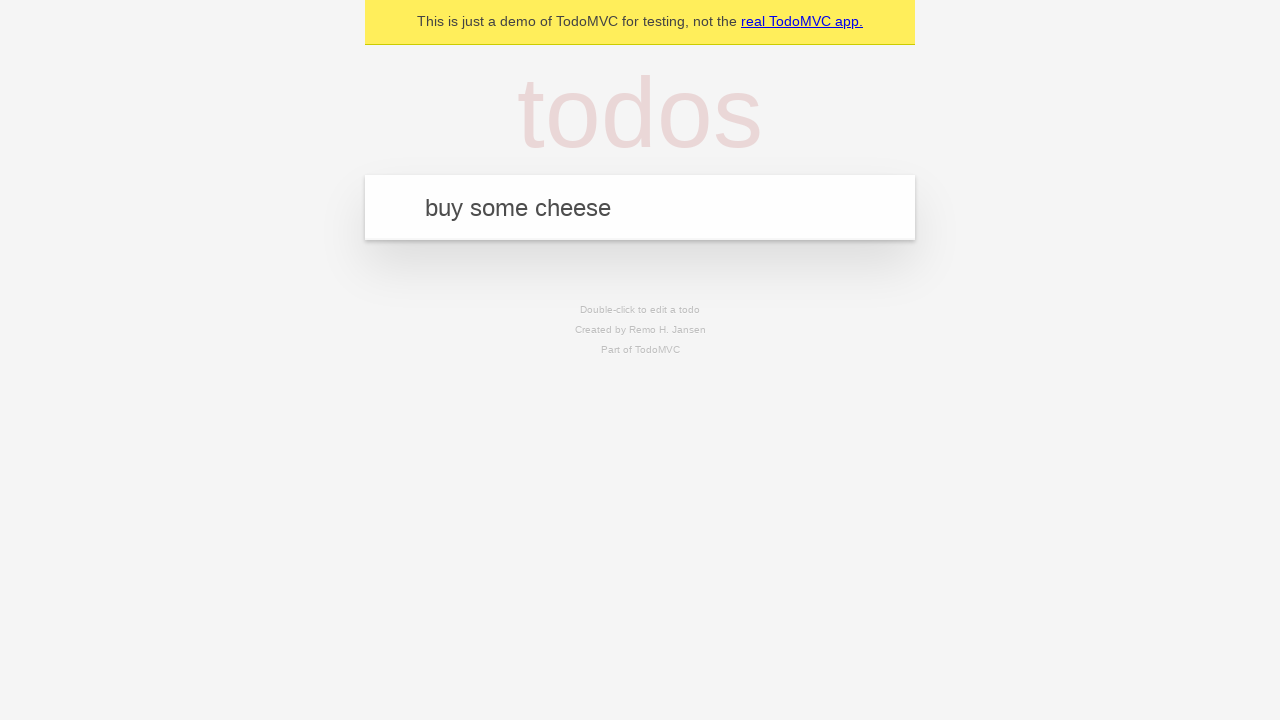

Pressed Enter to create first todo item on .new-todo
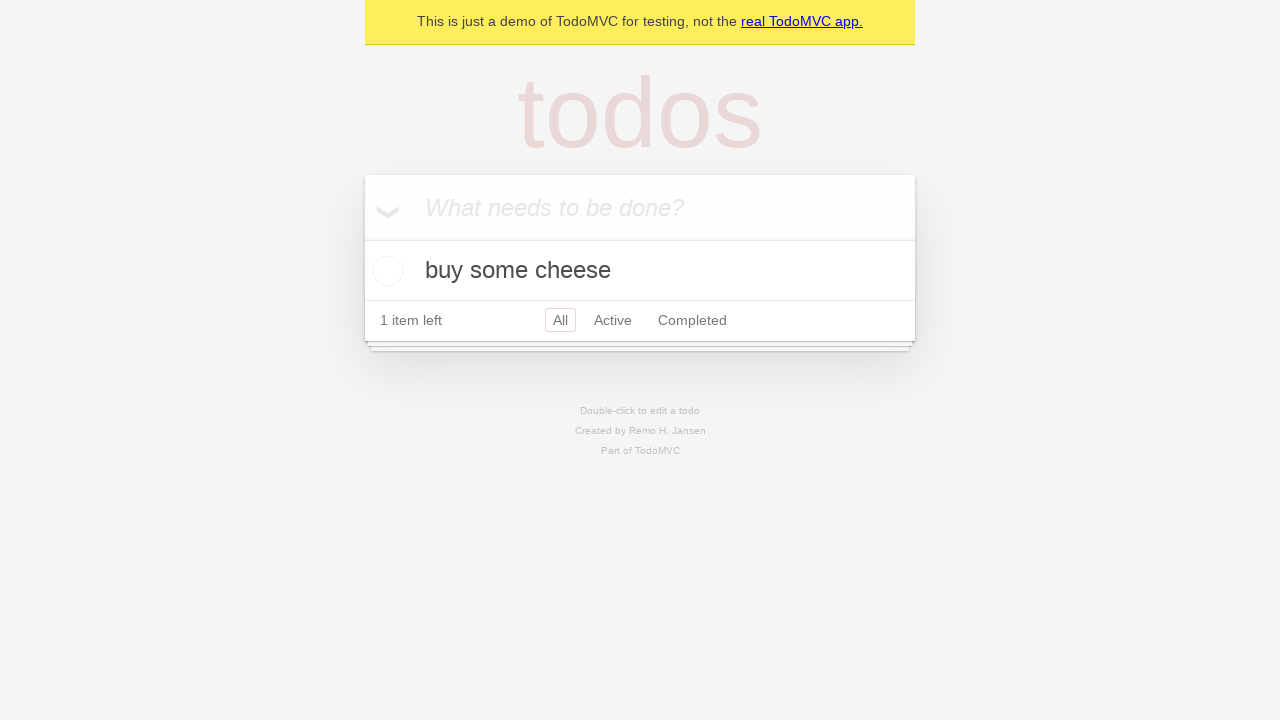

Filled new todo input with 'feed the cat' on .new-todo
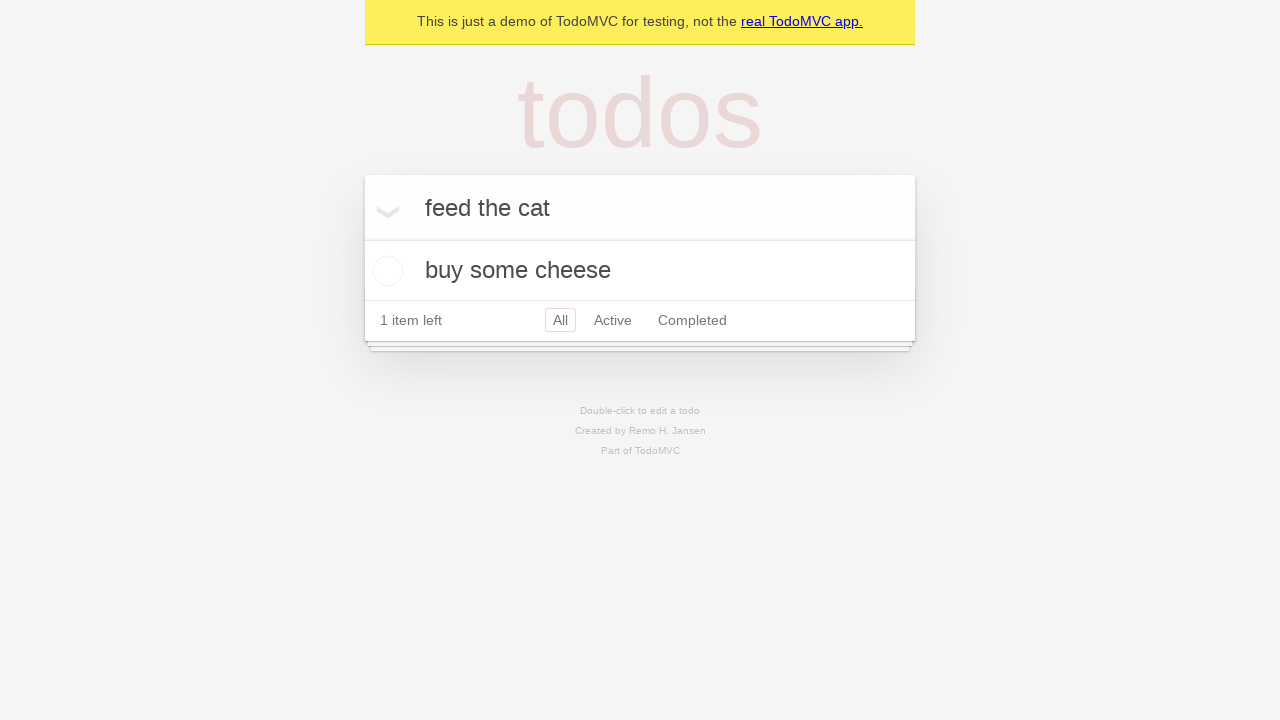

Pressed Enter to create second todo item on .new-todo
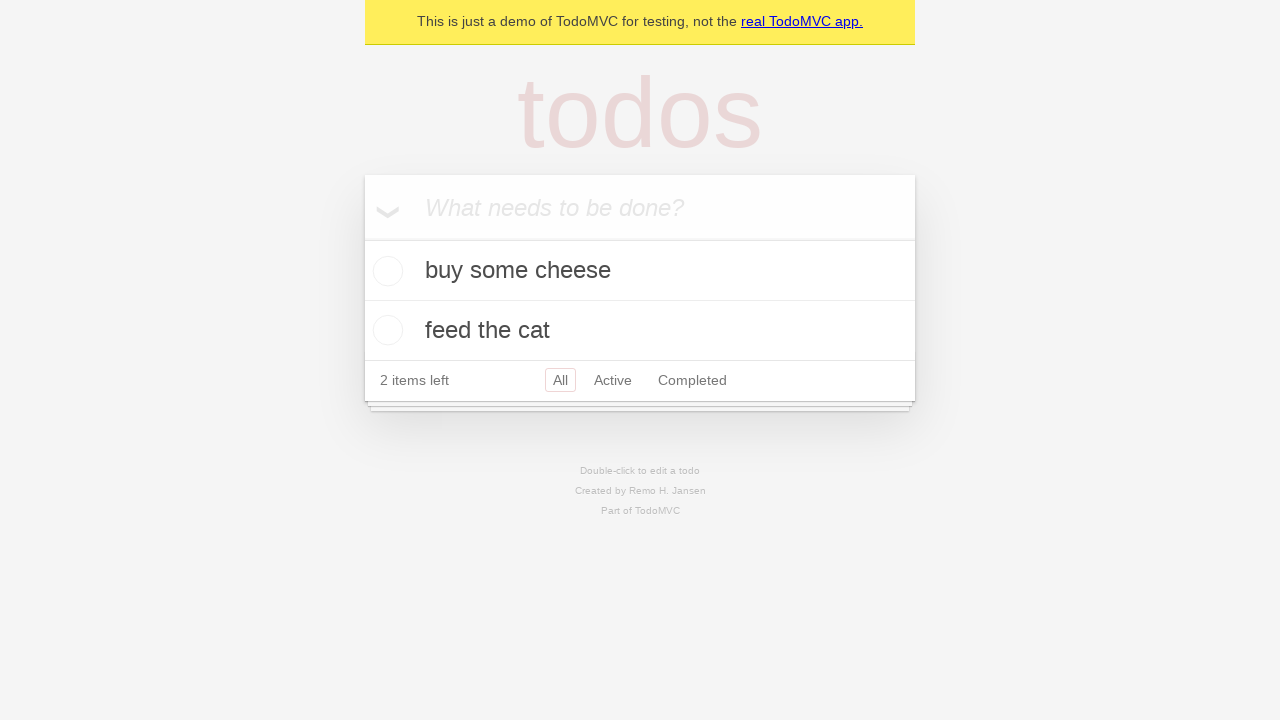

Filled new todo input with 'book a doctors appointment' on .new-todo
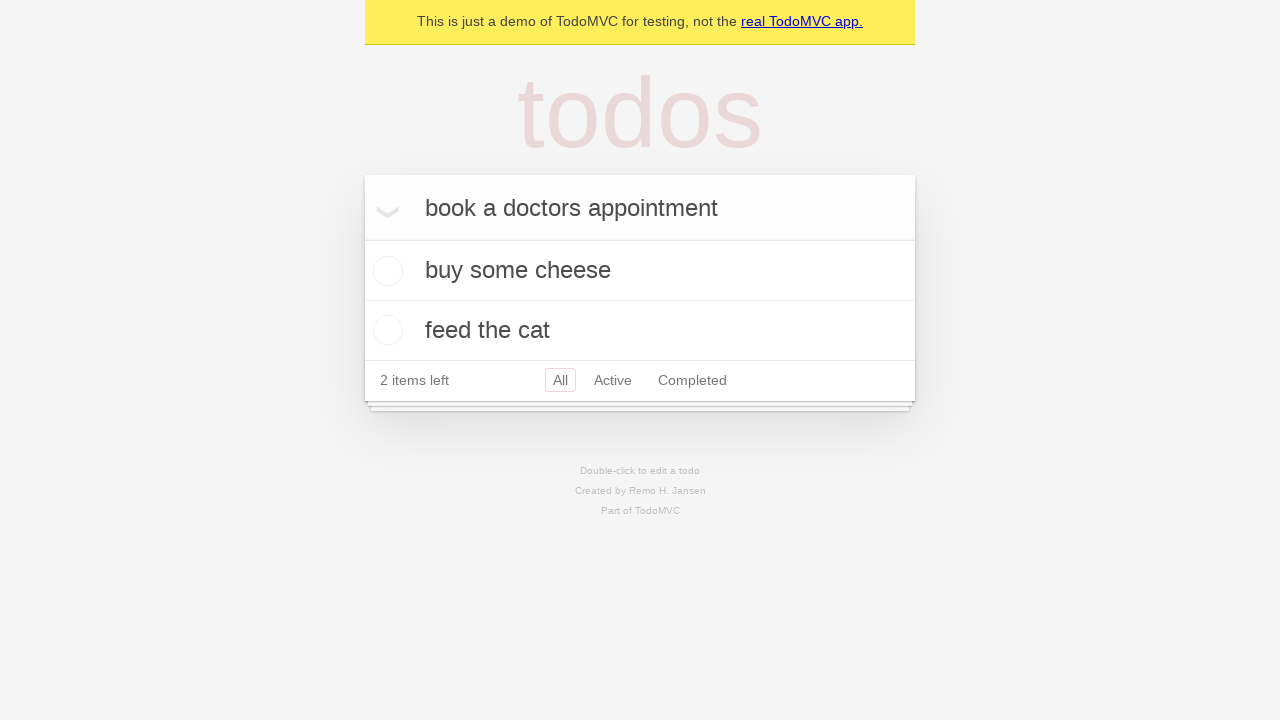

Pressed Enter to create third todo item on .new-todo
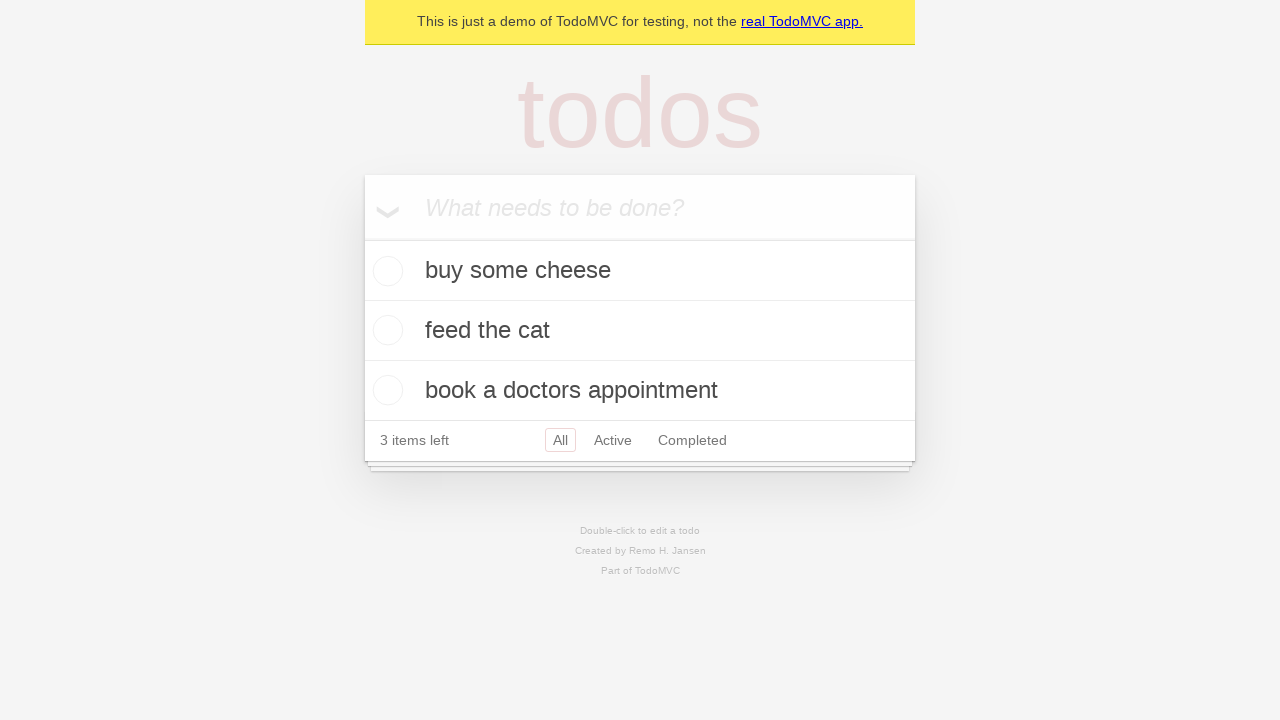

Waited for todo count element to appear
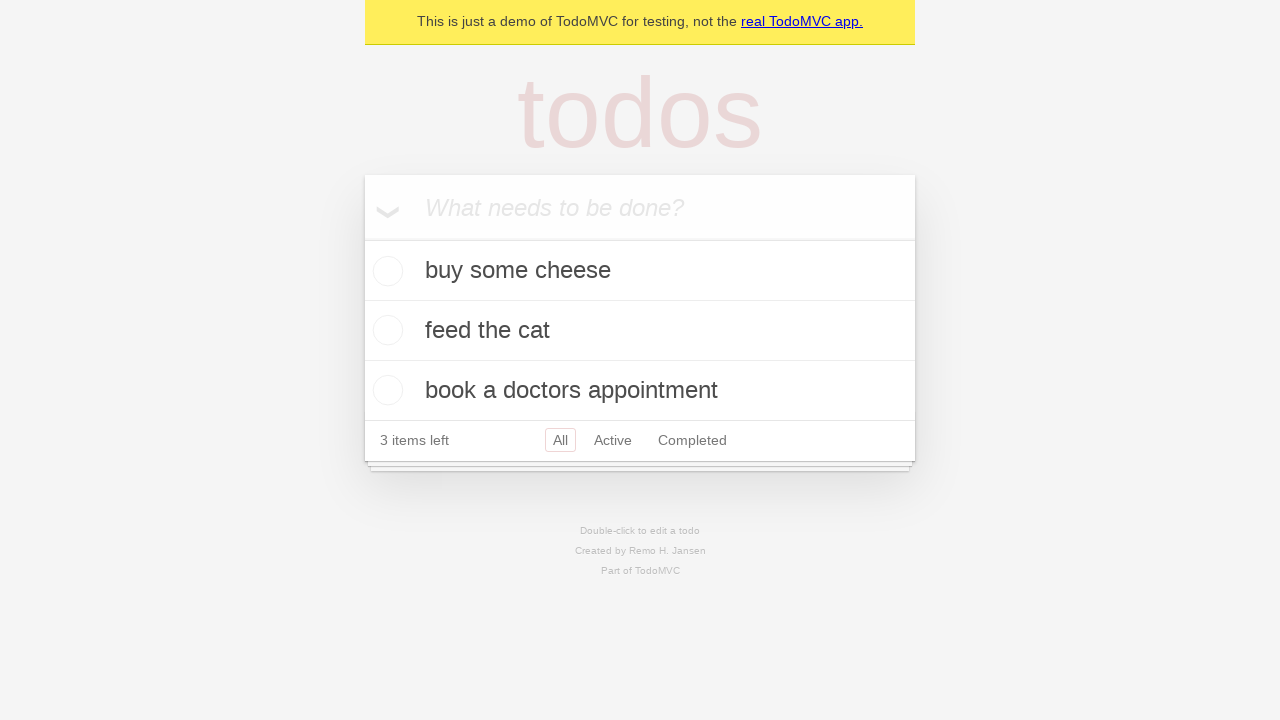

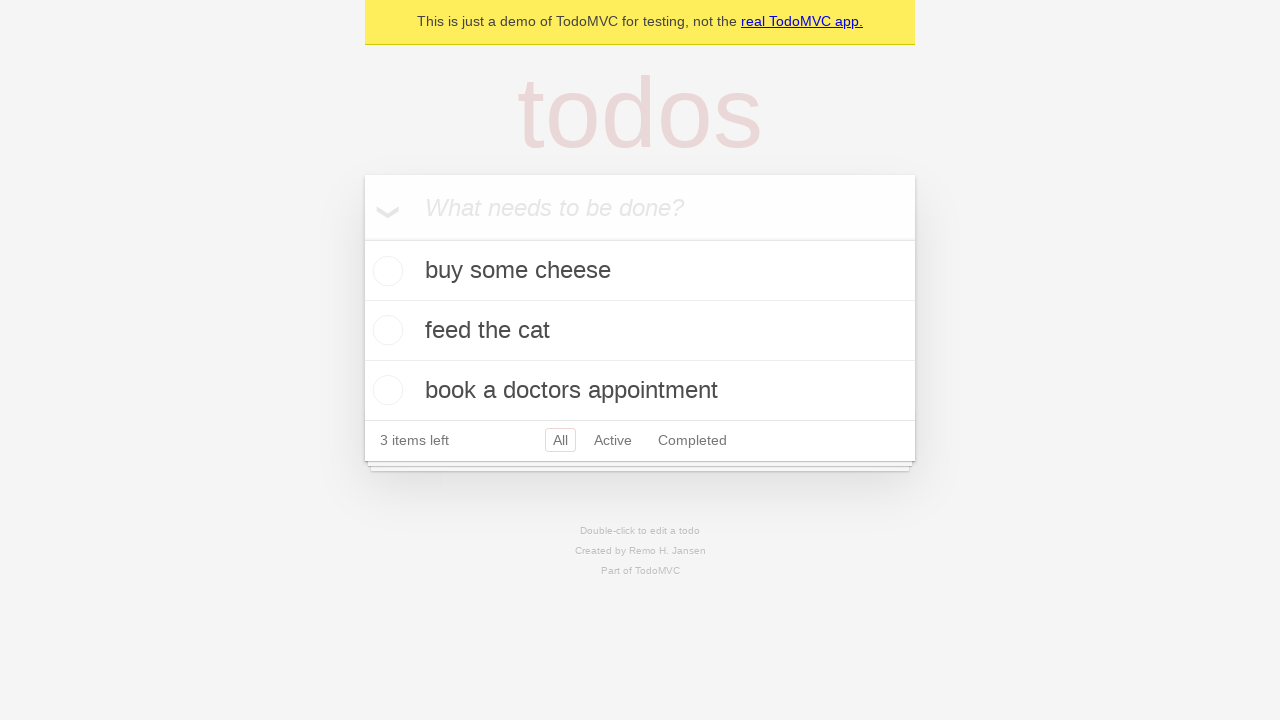